Fills out and submits a student registration form with personal information including name, email, gender, and phone number

Starting URL: https://demoqa.com/automation-practice-form

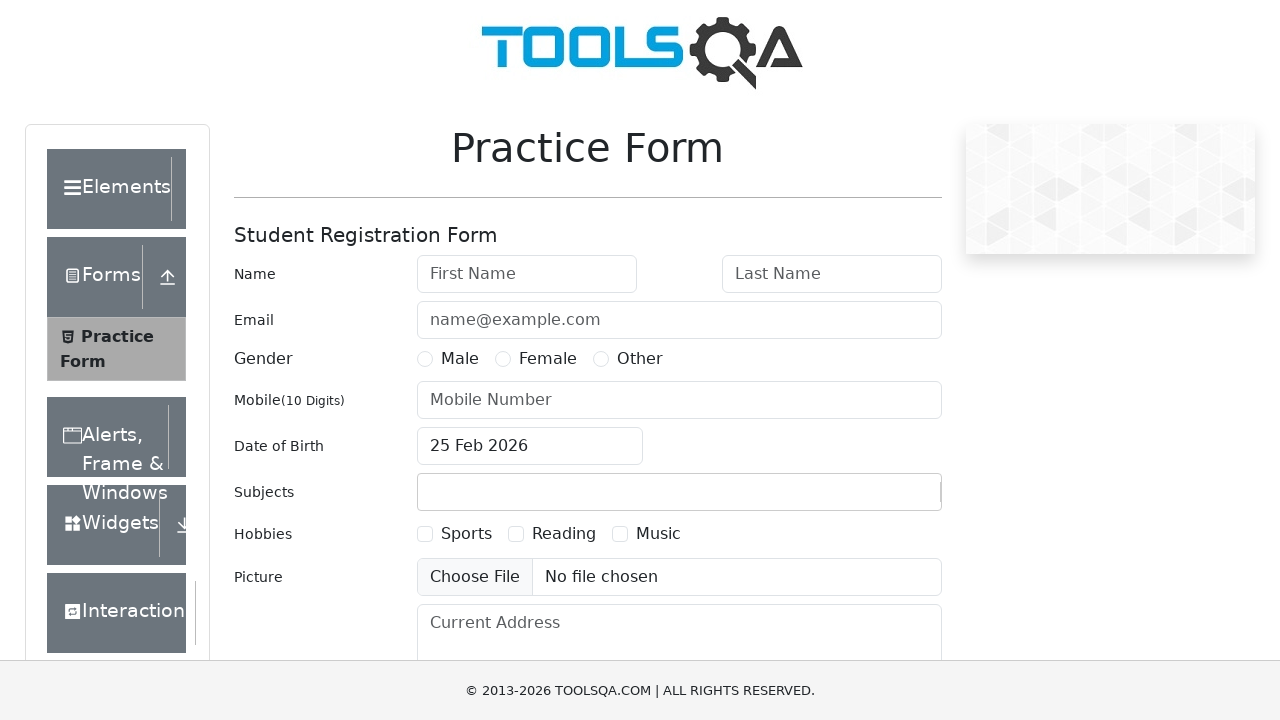

Filled first name field with 'John' on #firstName
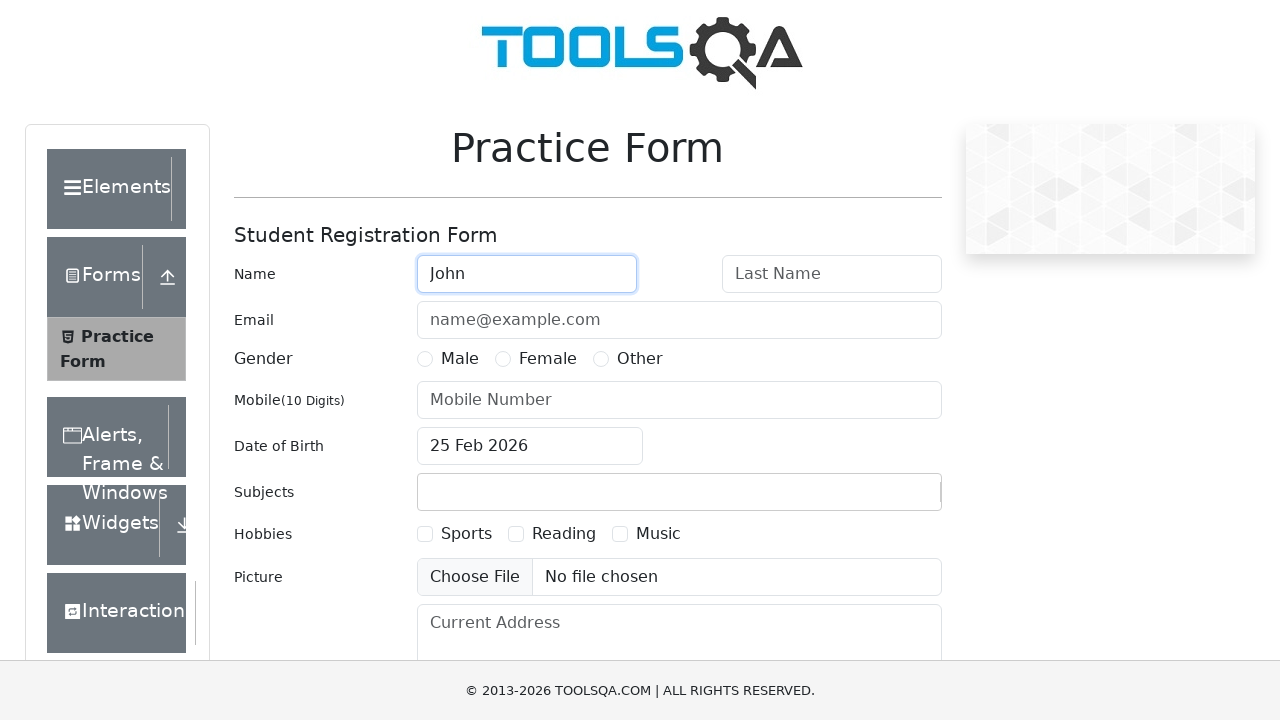

Filled last name field with 'Smith' on #lastName
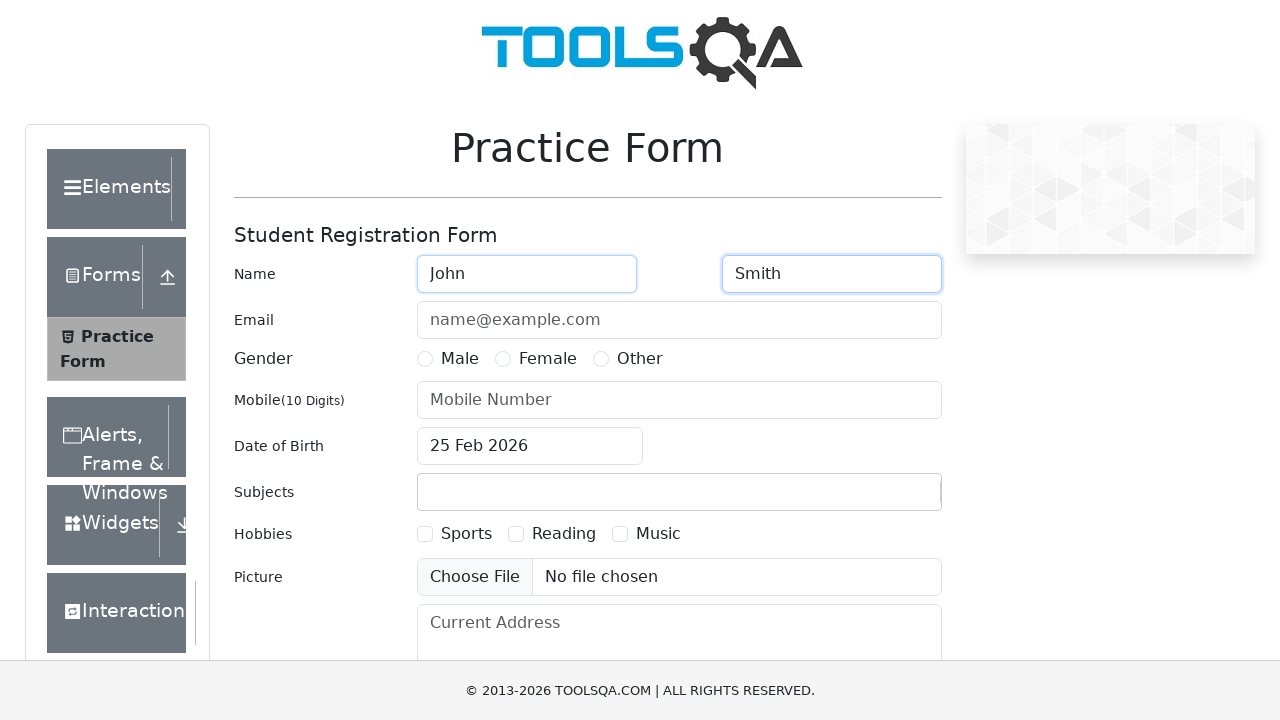

Filled email field with 'john.smith@example.com' on #userEmail
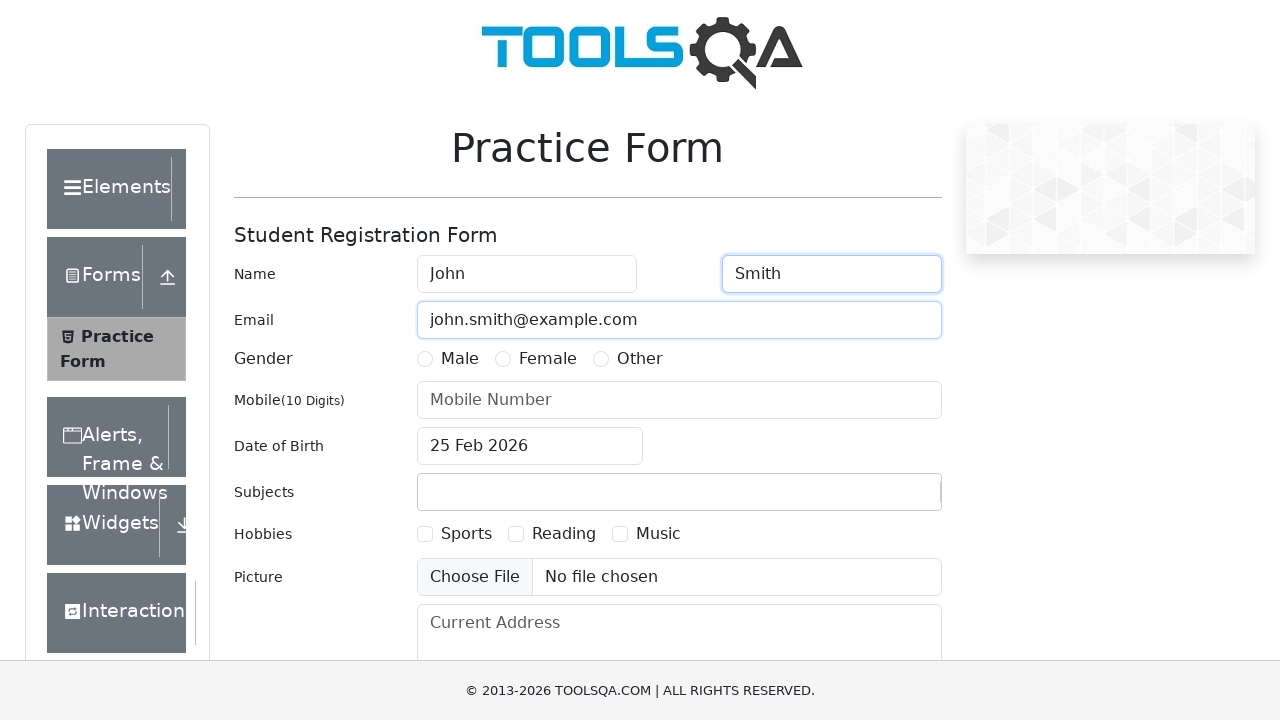

Located Male gender radio button
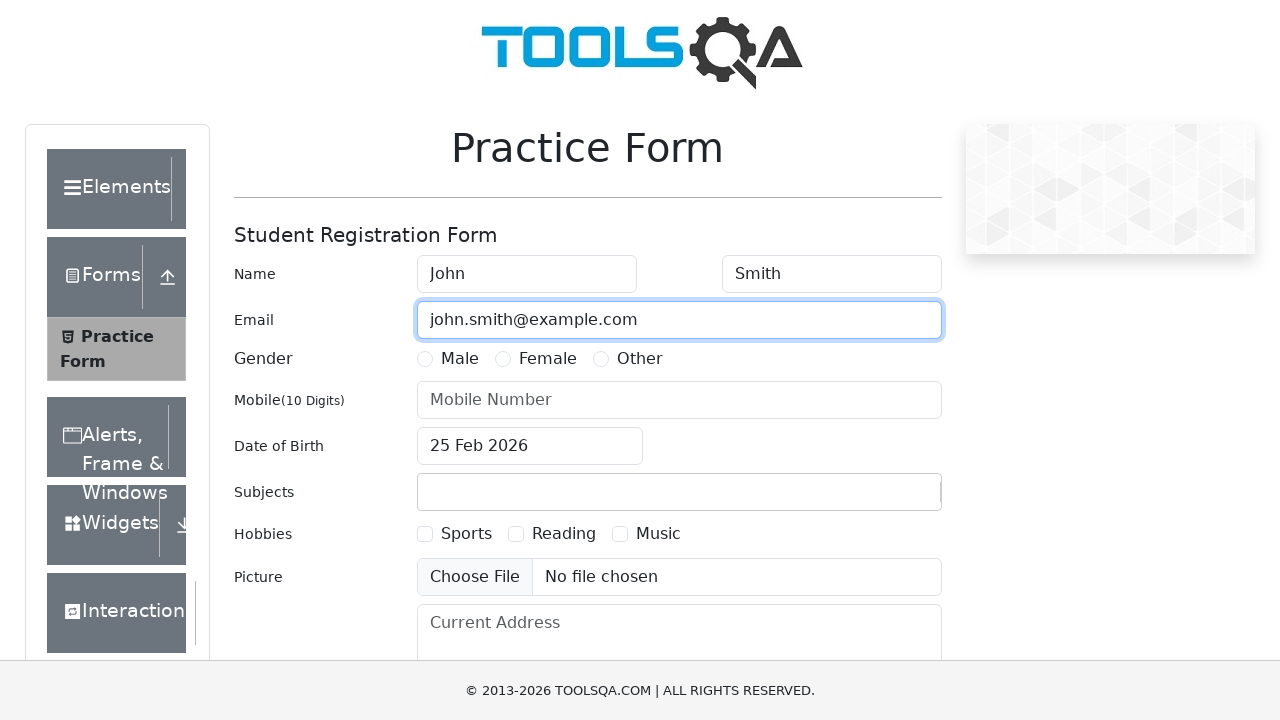

Scrolled Male gender option into view
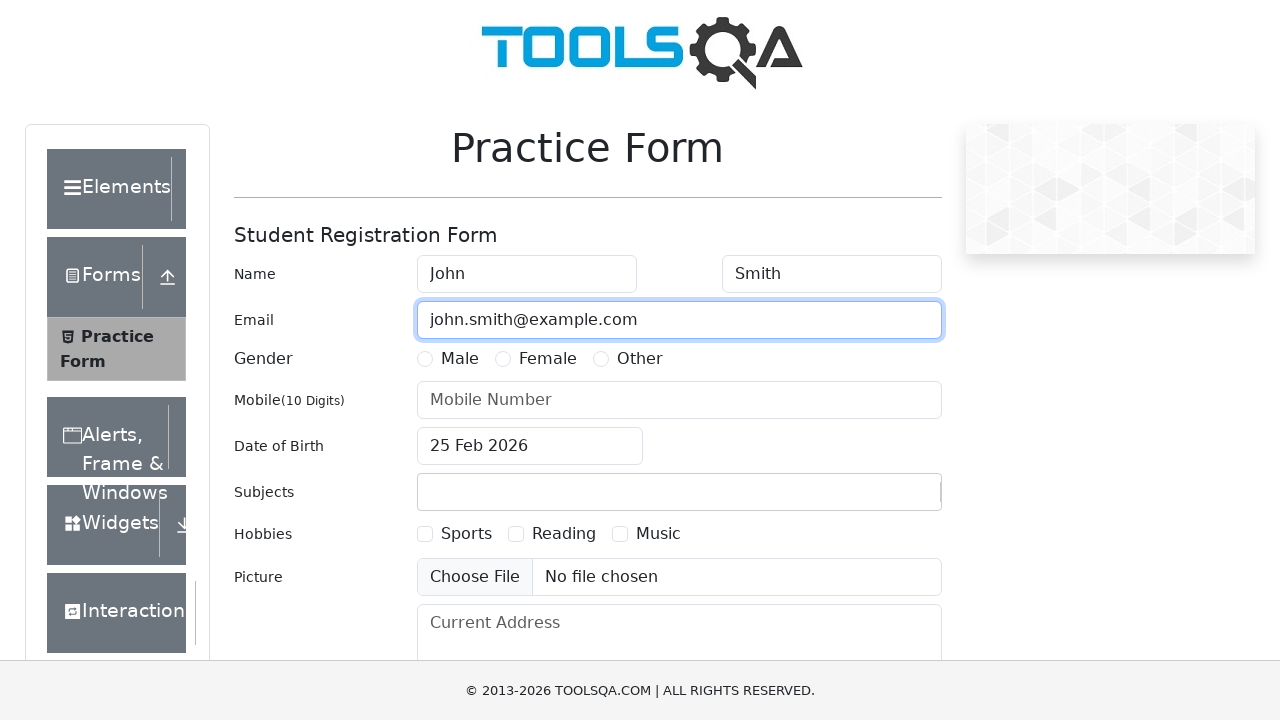

Selected Male gender at (460, 359) on xpath=//label[text()='Male']
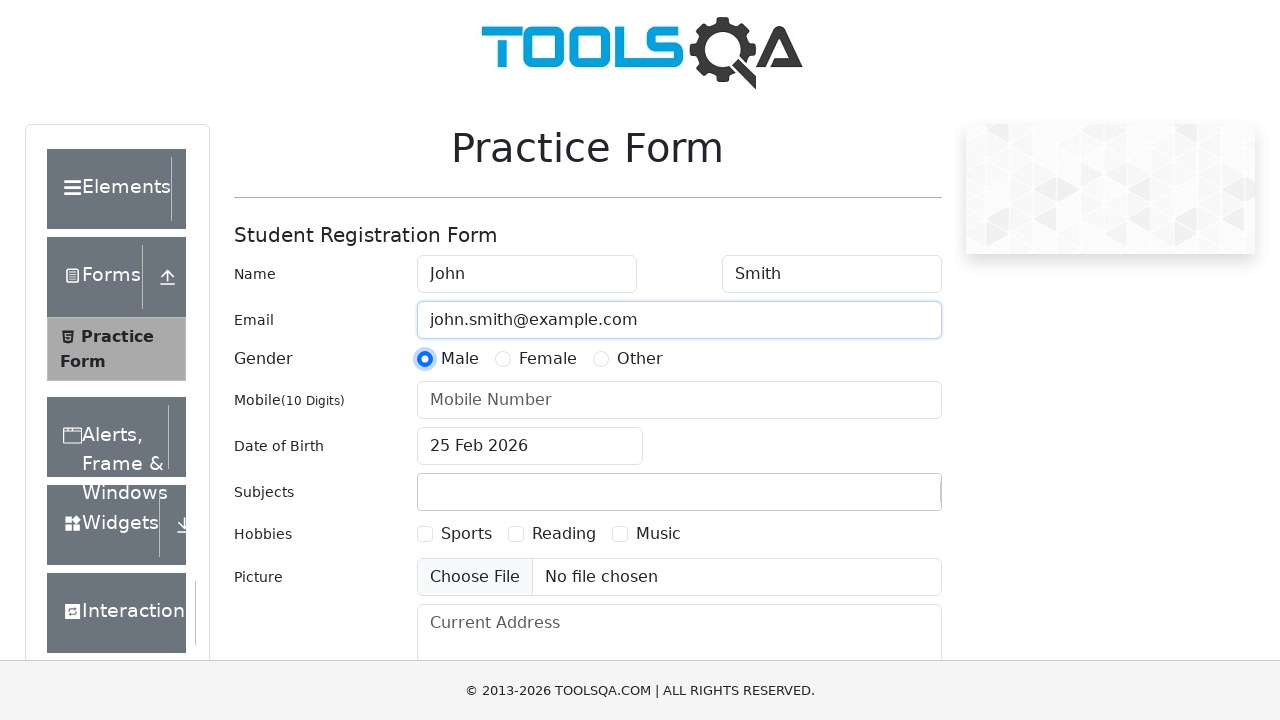

Filled mobile number field with '5551234567' on #userNumber
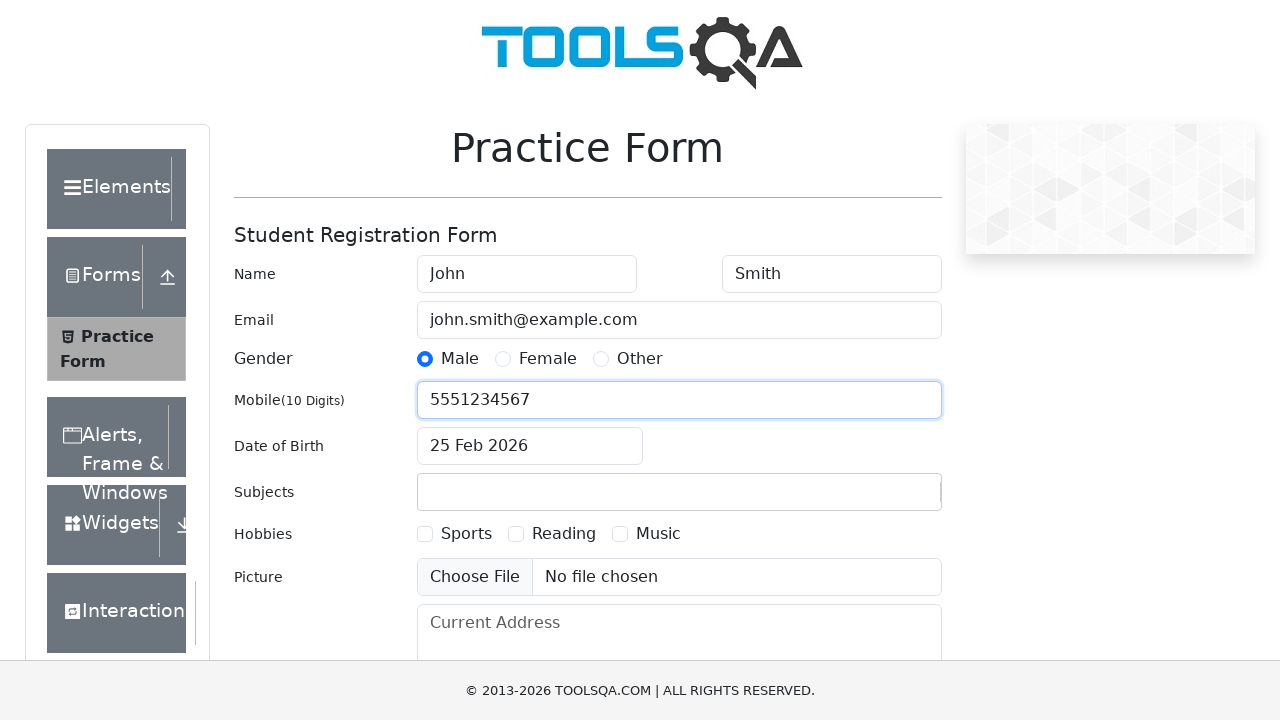

Clicked submit button to submit student registration form at (885, 499) on #submit
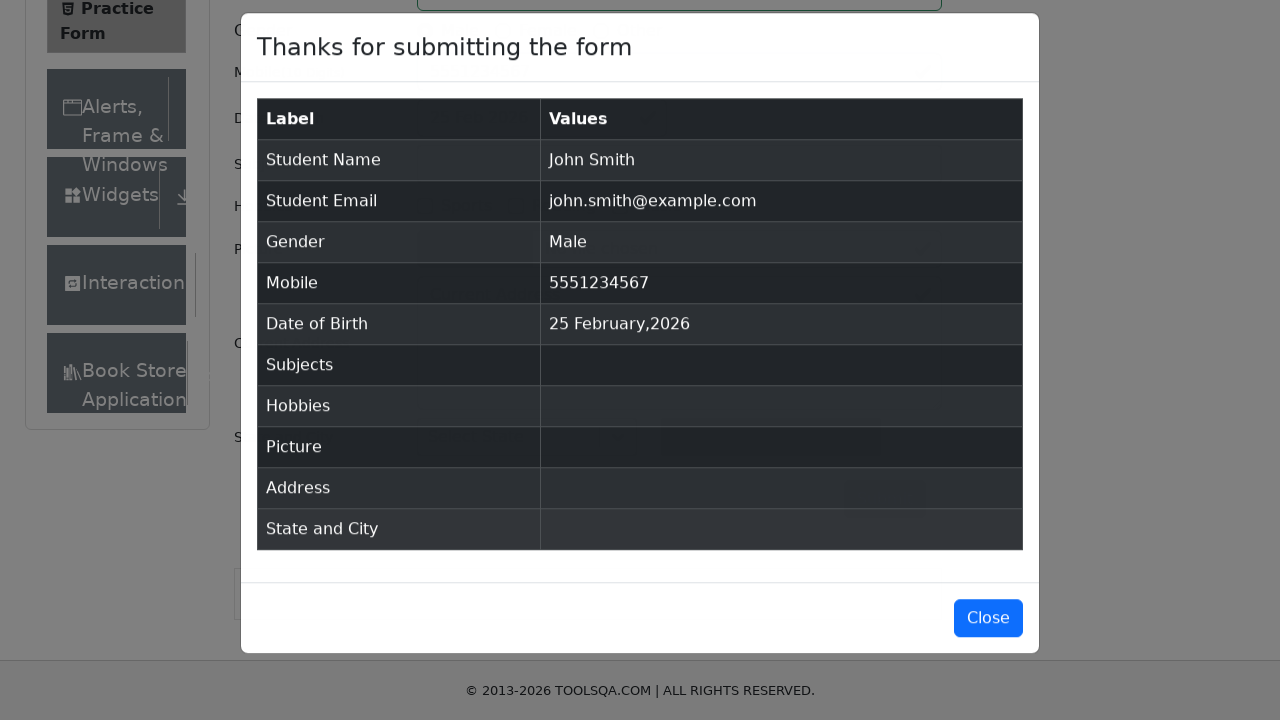

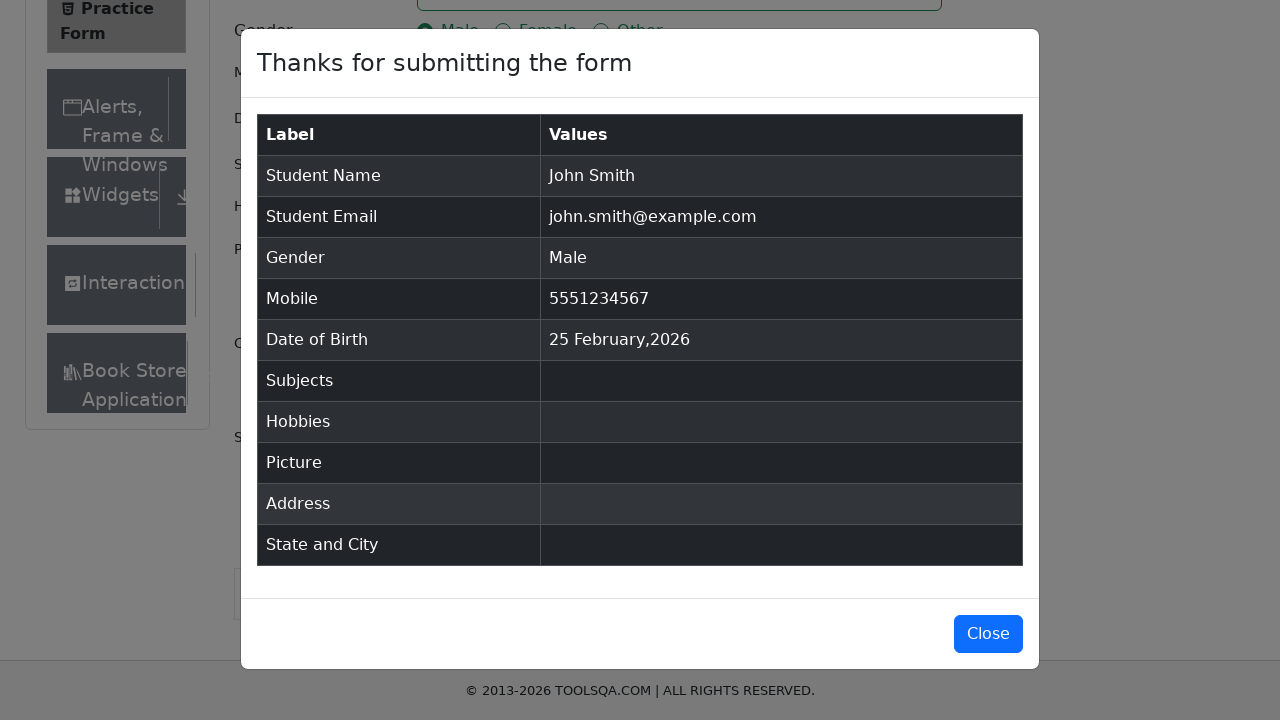